Tests keyboard input functionality by sending various key combinations and text to an input field, including special keys, text input, select all, and deletion

Starting URL: https://the-internet.herokuapp.com/key_presses

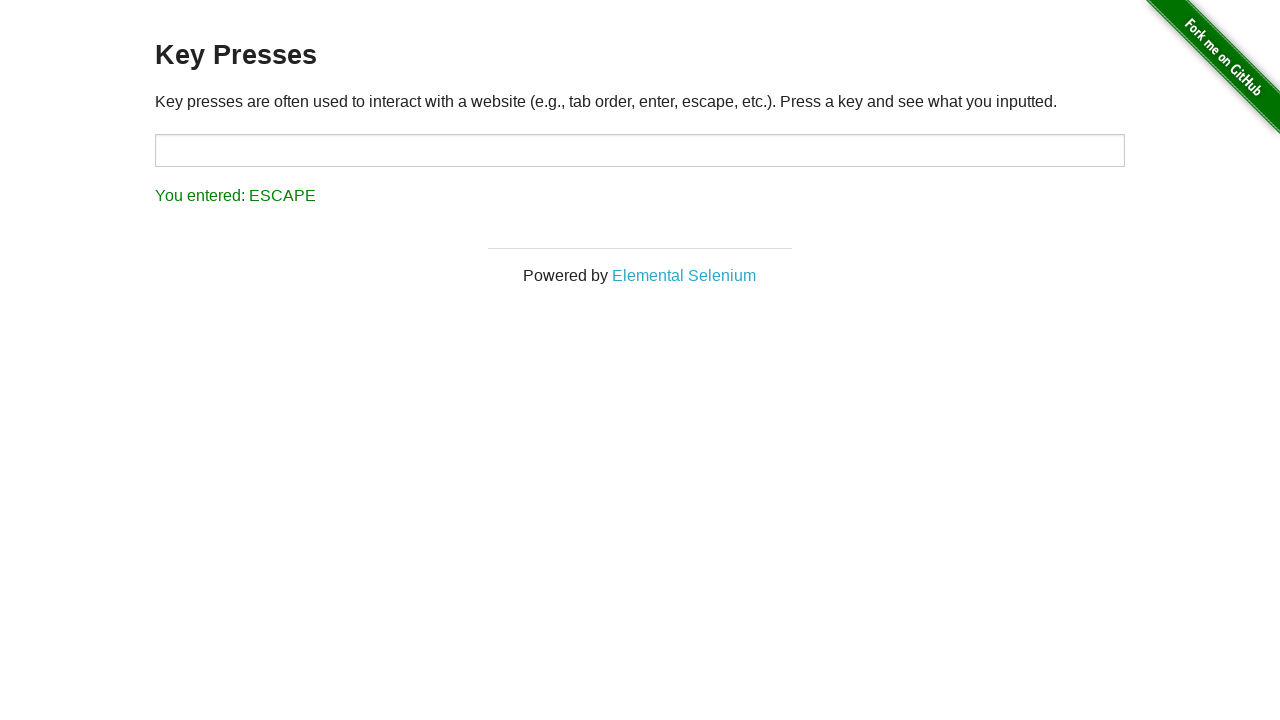

Located the text input field with id 'target'
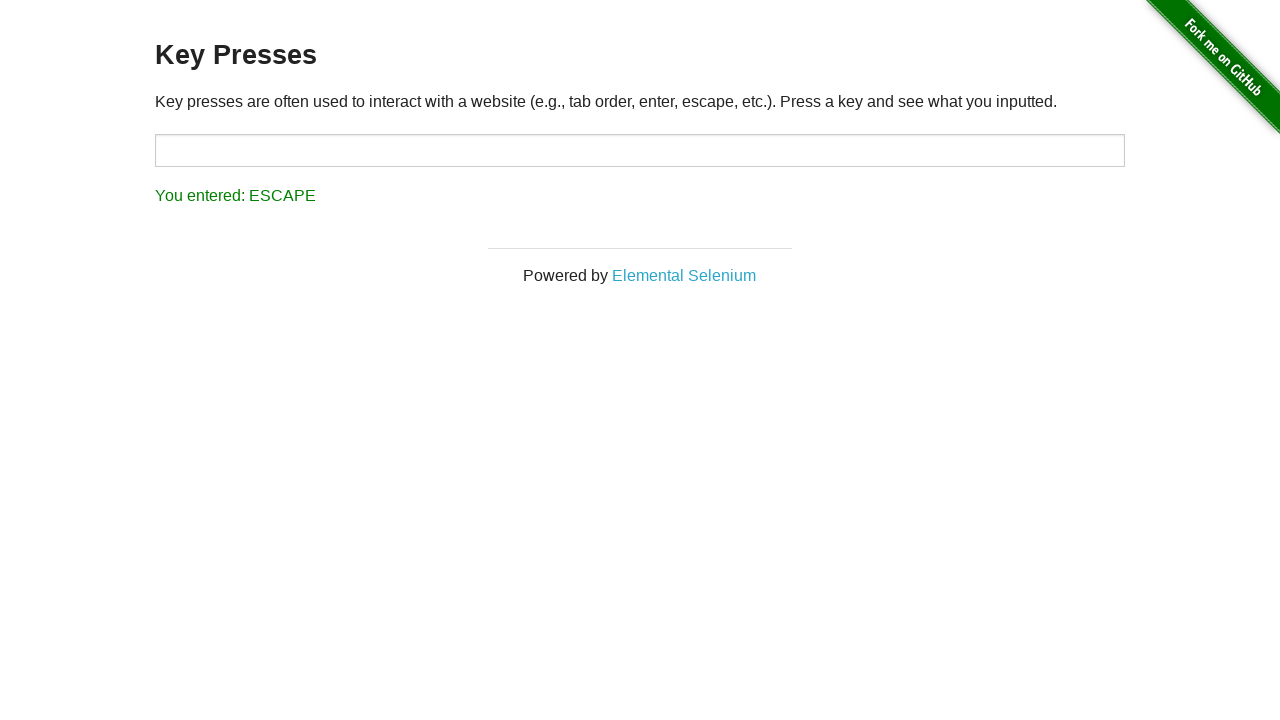

Pressed Control key on #target
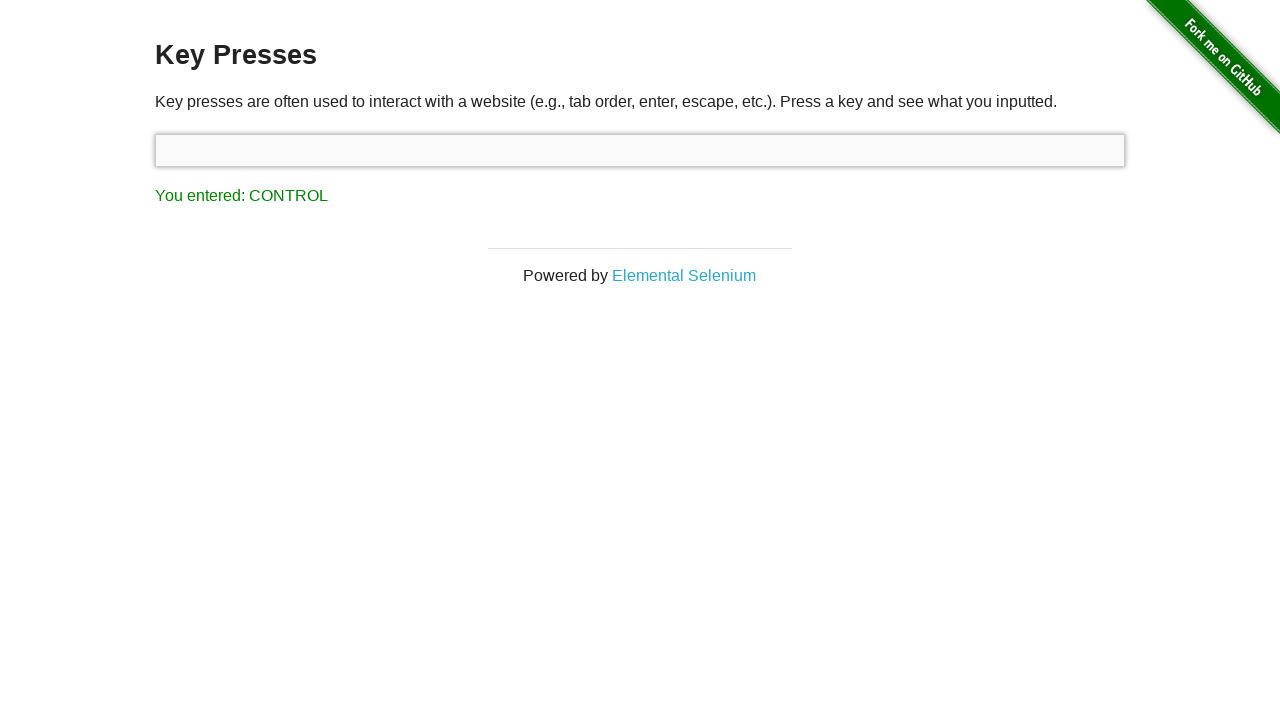

Pressed Shift key on #target
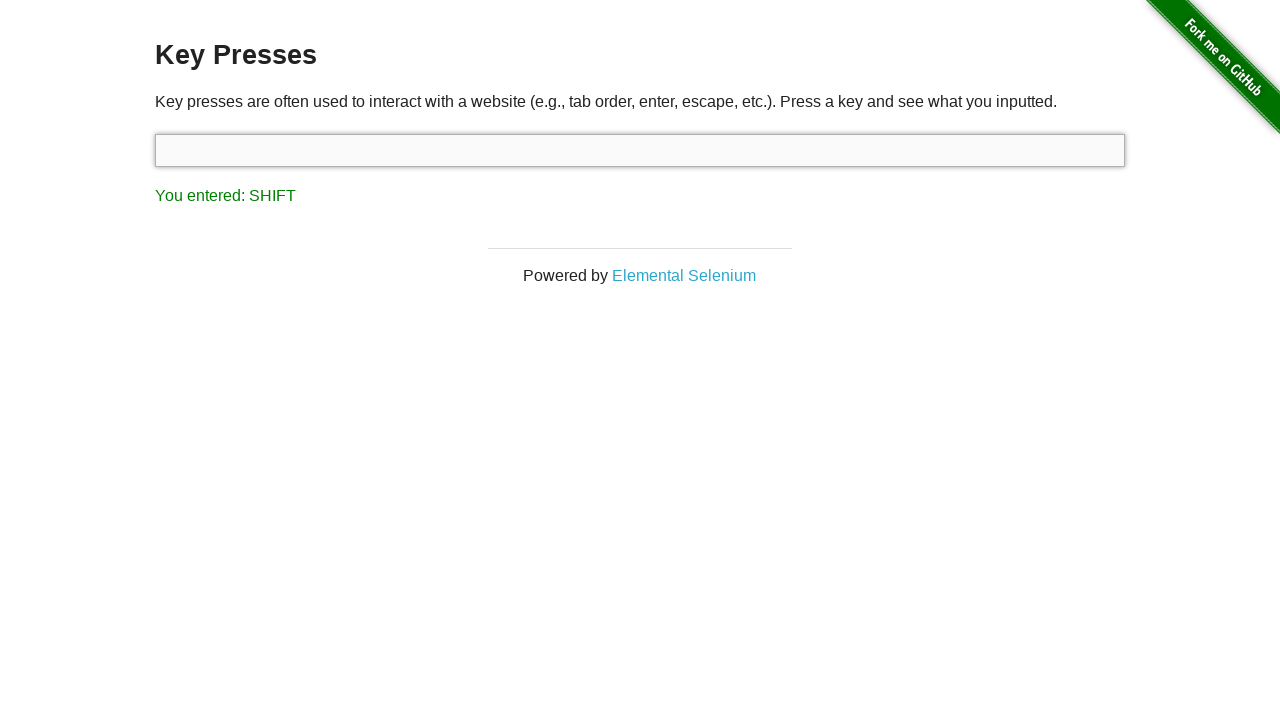

Pressed Delete key on #target
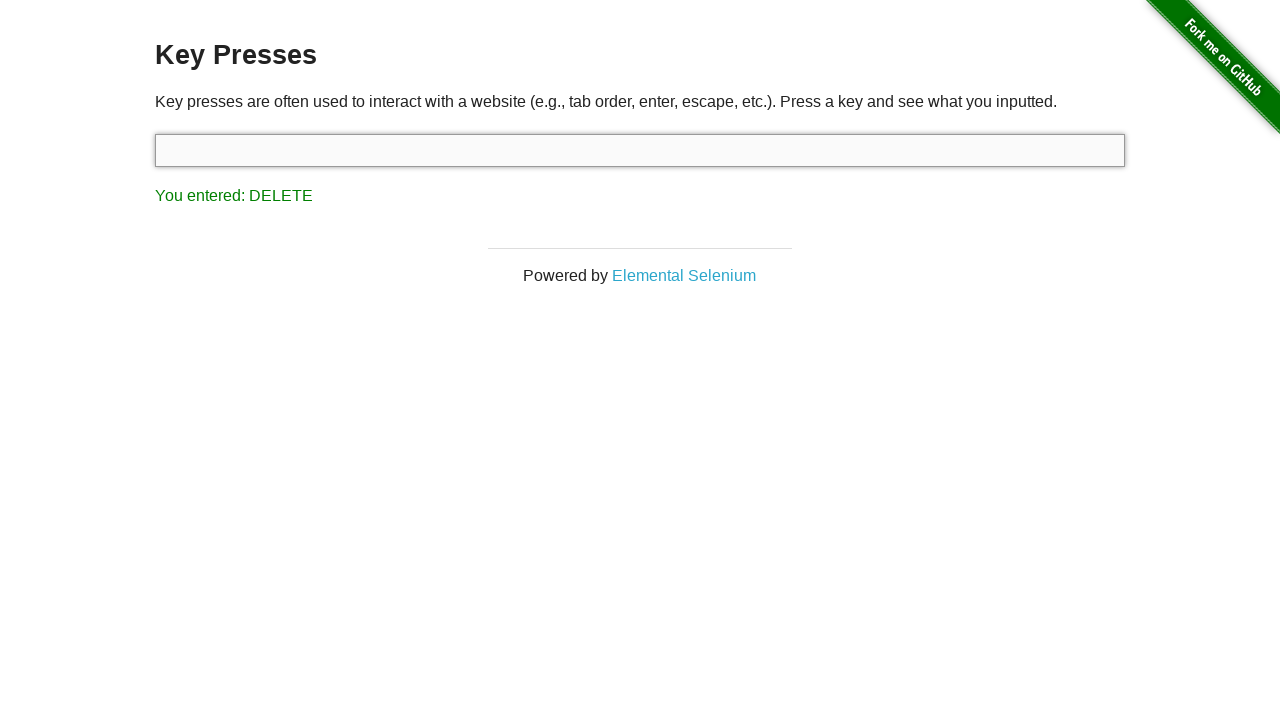

Typed 'Testare Automata' in the input field on #target
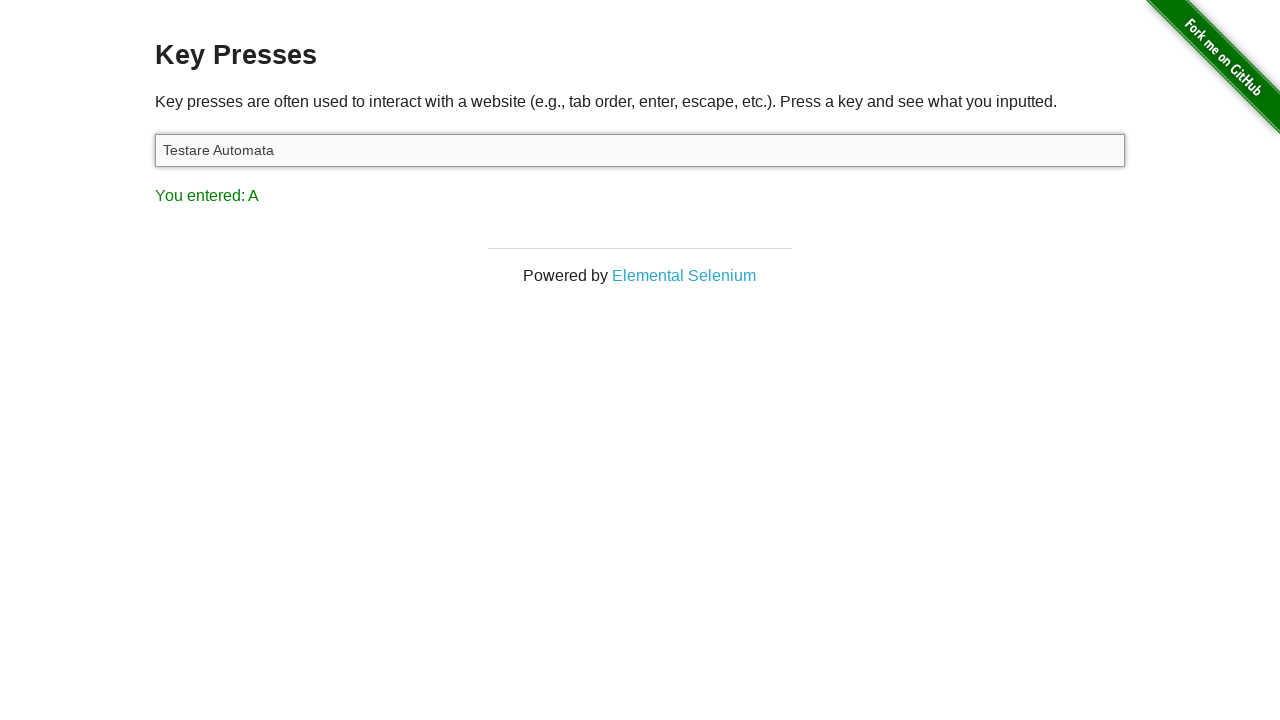

Selected all text using Ctrl+A on #target
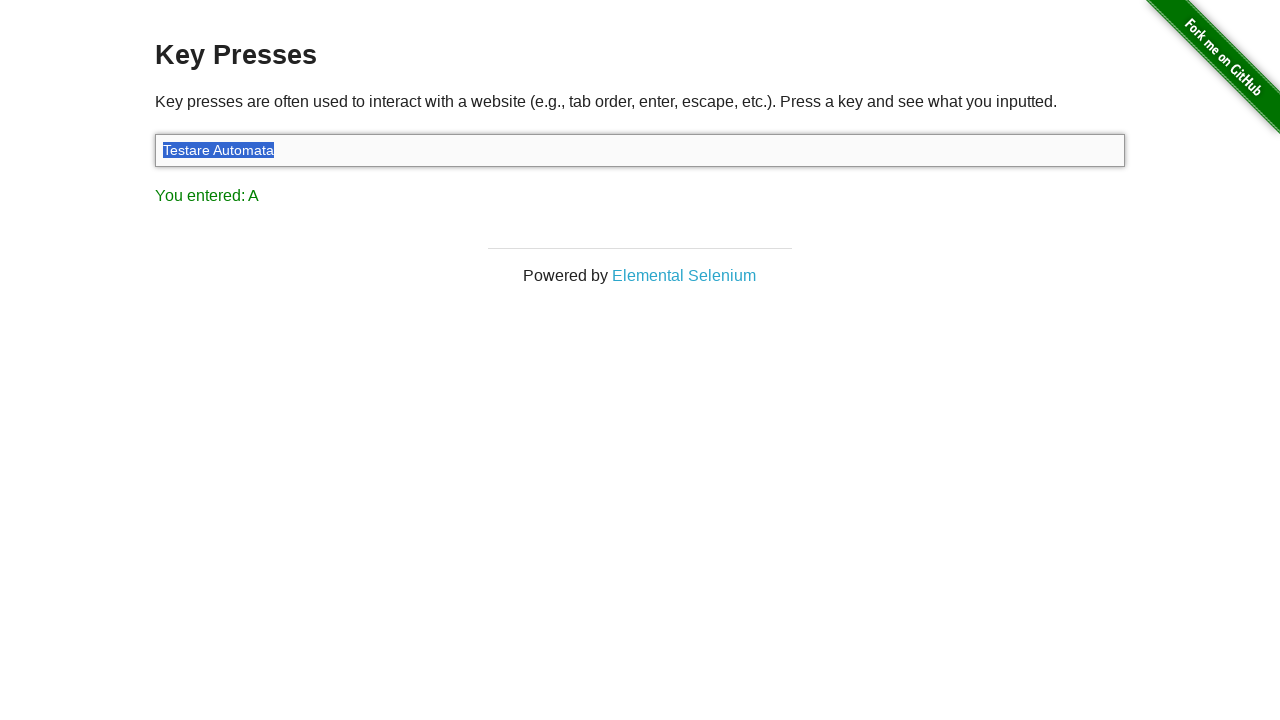

Deleted all selected text using Backspace on #target
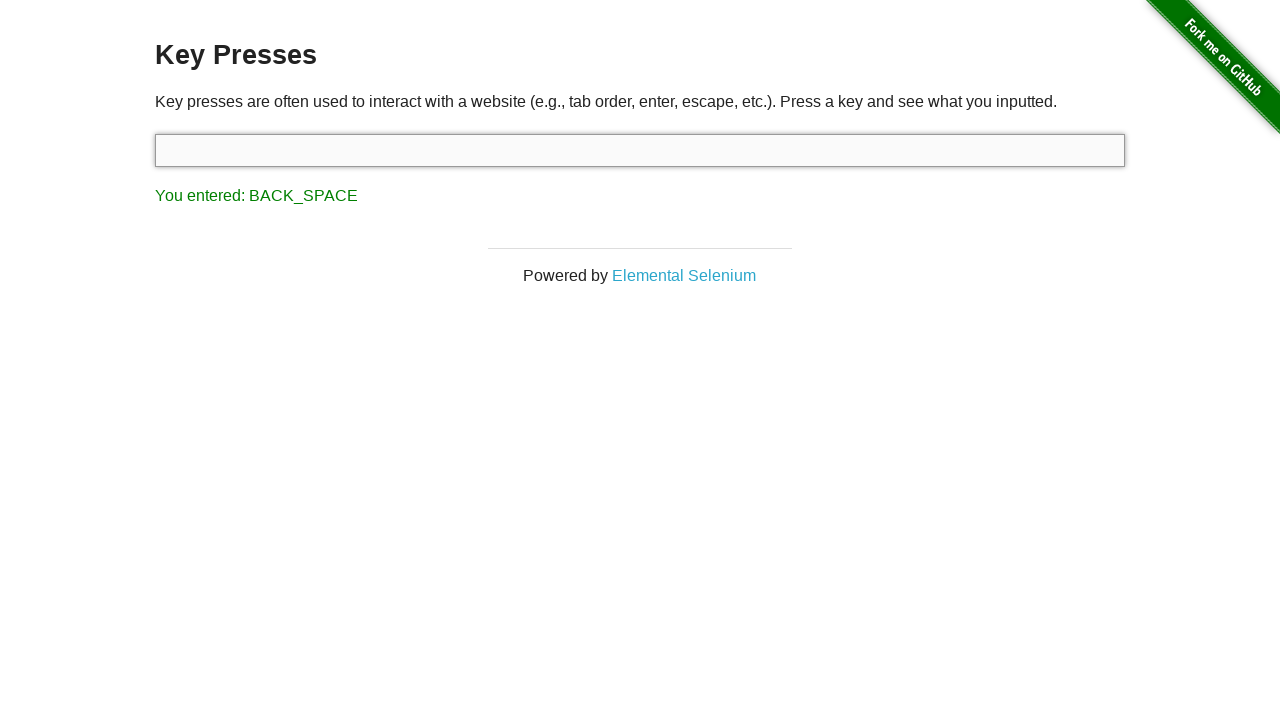

Typed 10 repeated 'A' characters in the input field on #target
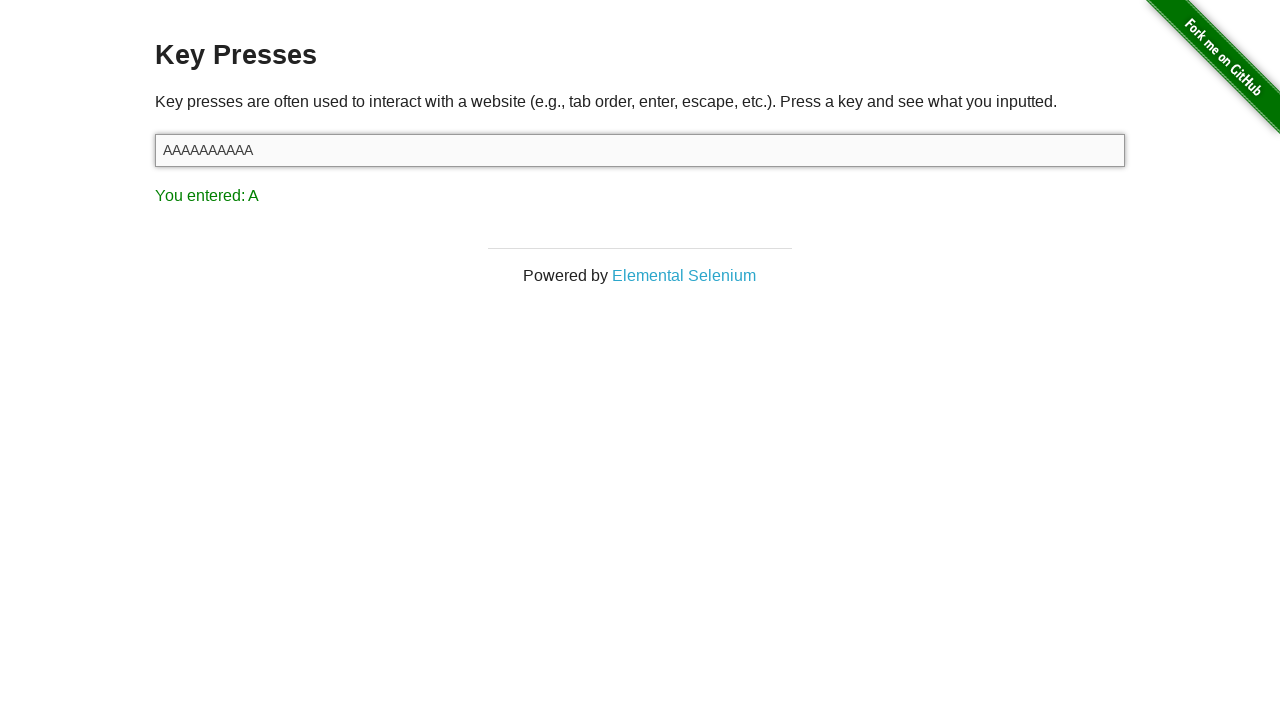

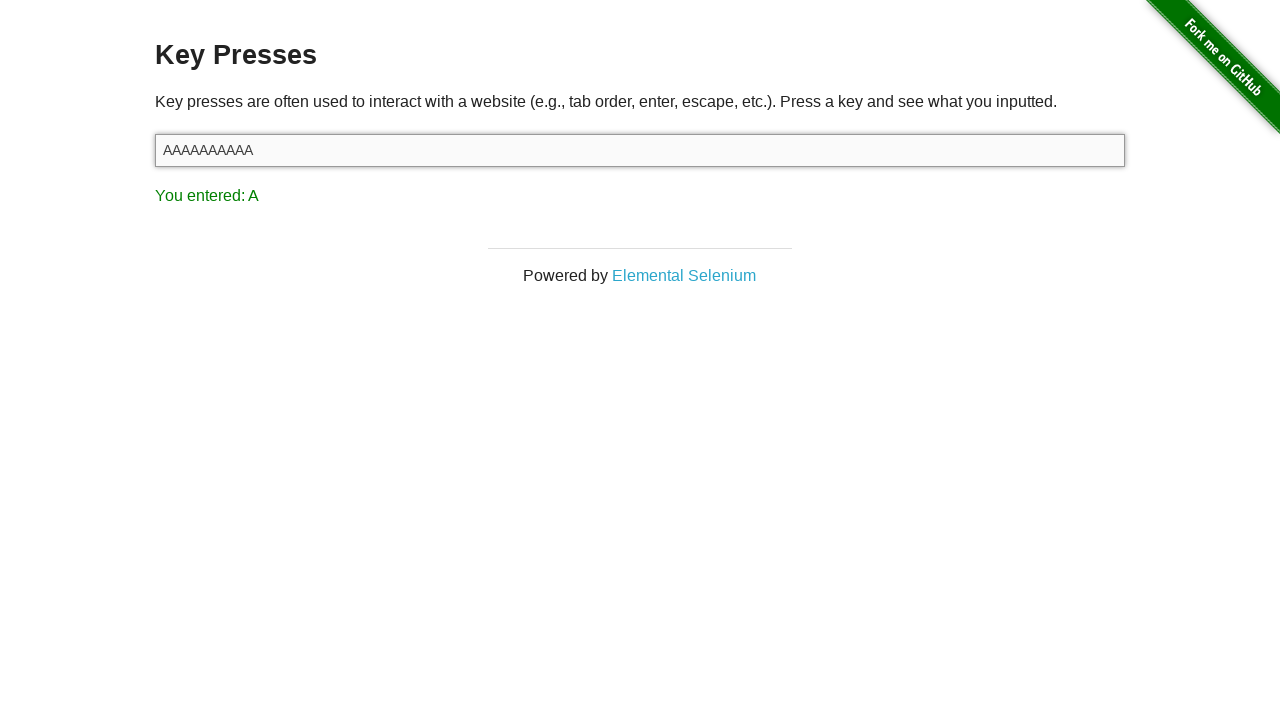